Tests the basic calculator's subtraction functionality by selecting the Prototype build, entering two numbers (2 and 3), selecting Subtract operation, clicking Calculate, and verifying the result is -1

Starting URL: https://testsheepnz.github.io/BasicCalculator.html

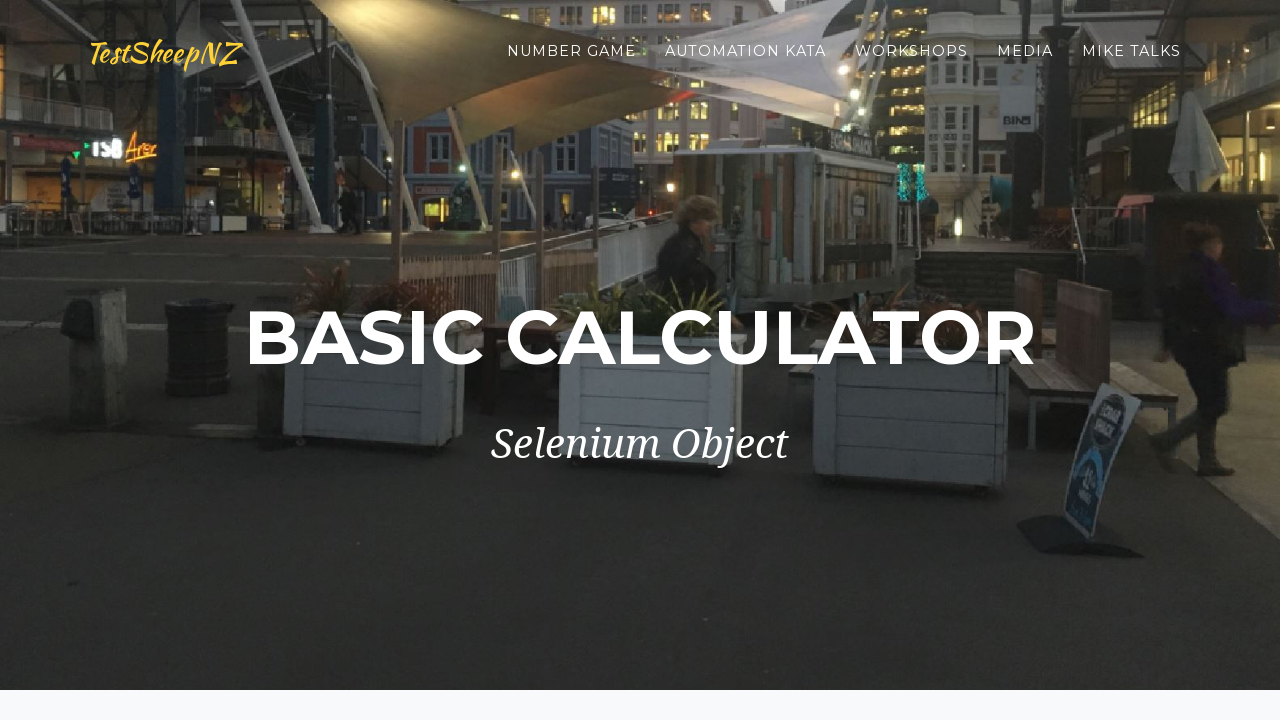

Scrolled down to the bottom of the page
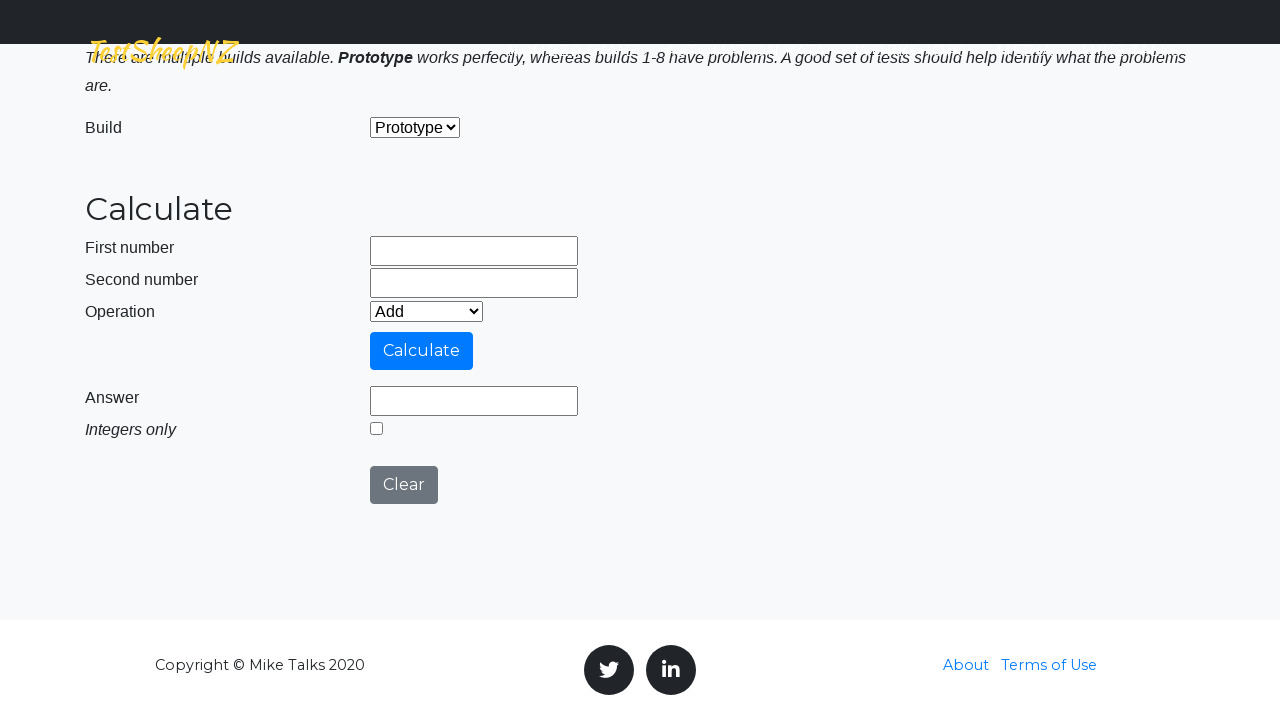

Selected 'Prototype' build from the dropdown on #selectBuild
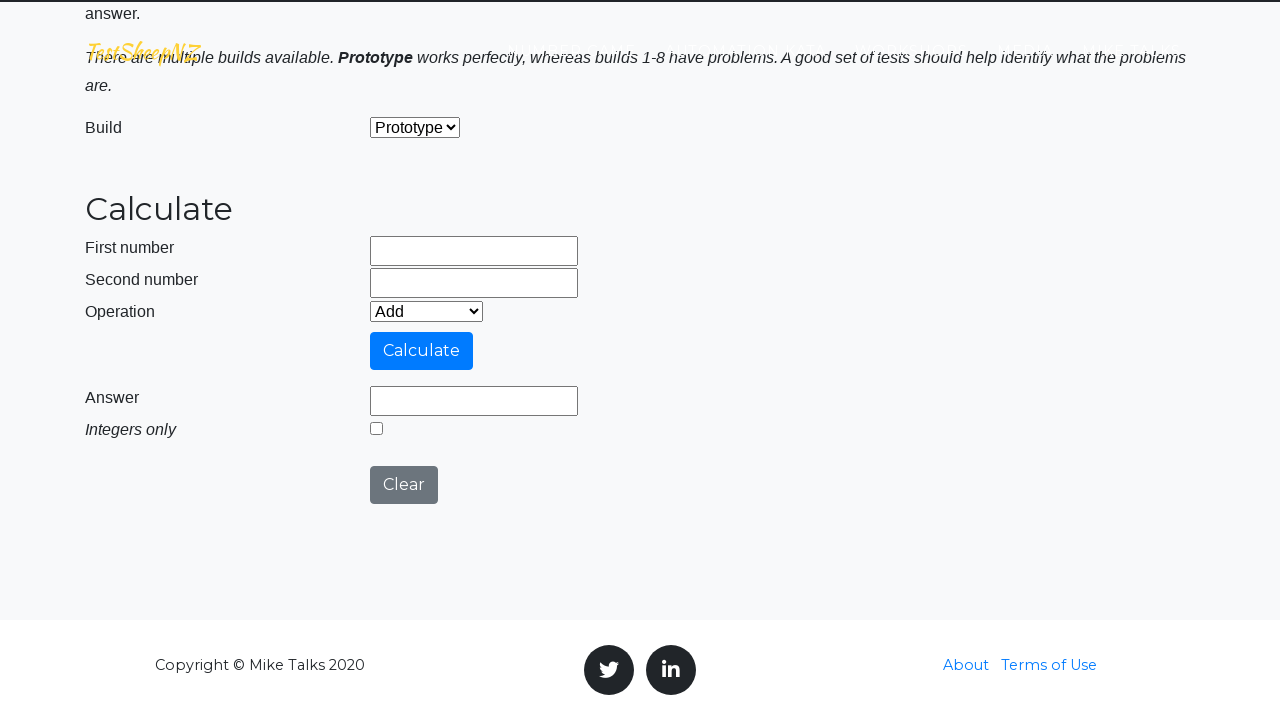

Entered '2' in the First number field on #number1Field
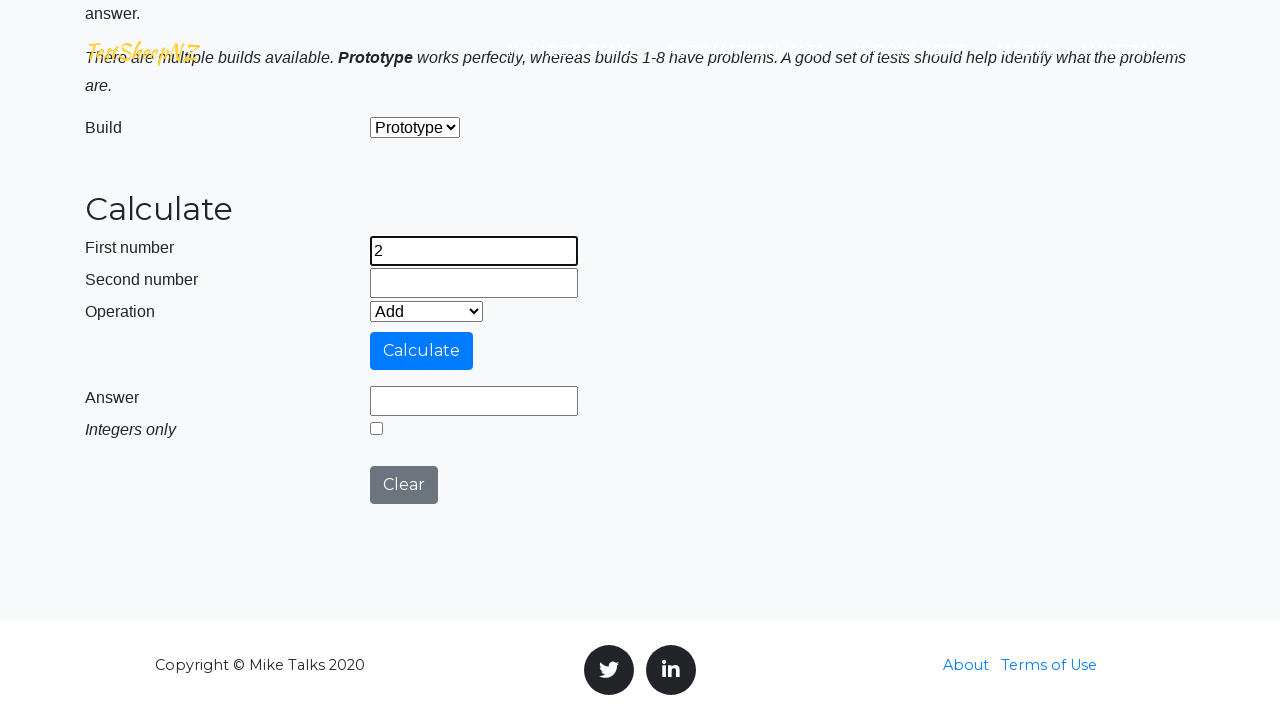

Entered '3' in the Second number field on #number2Field
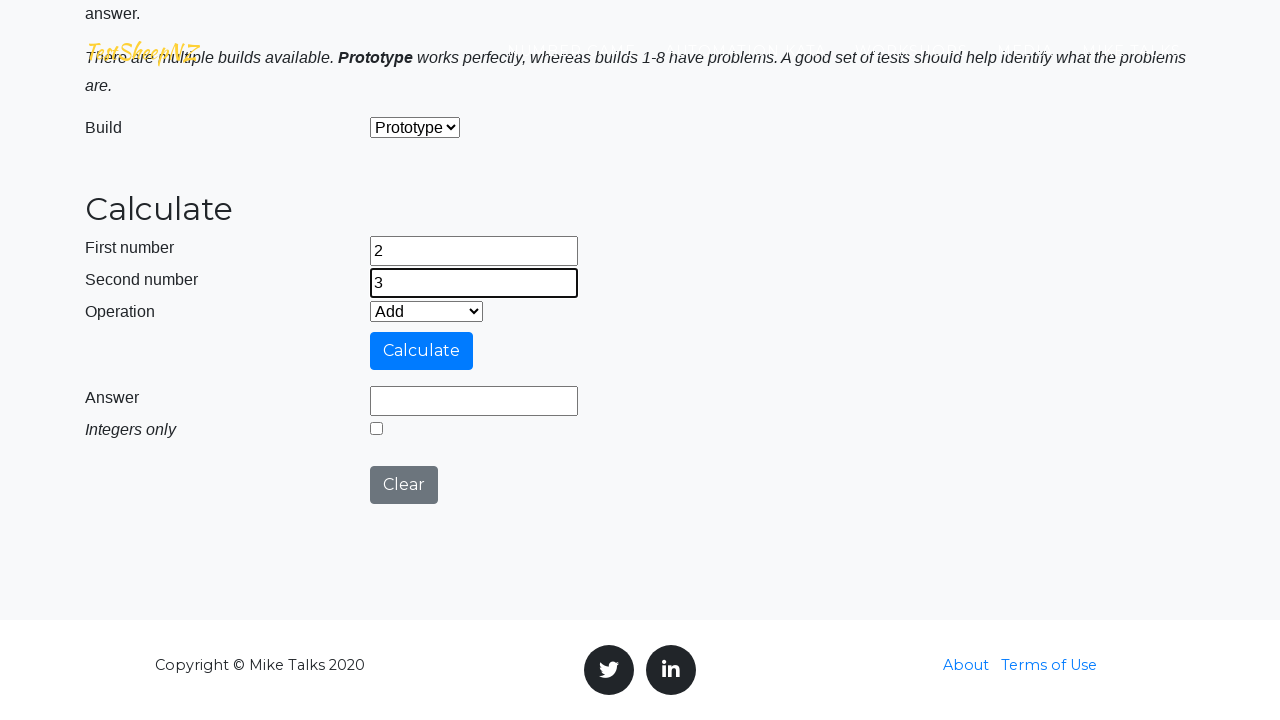

Selected 'Subtract' operation from the dropdown on #selectOperationDropdown
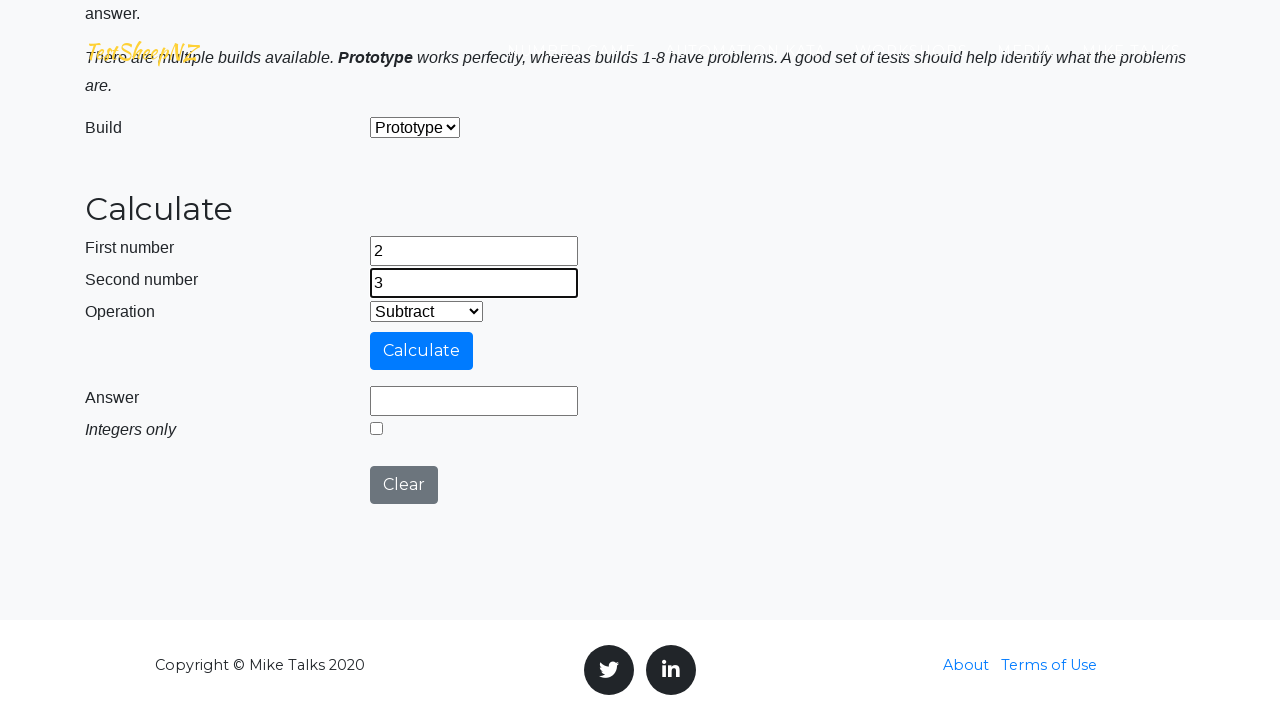

Clicked the Calculate button at (422, 351) on #calculateButton
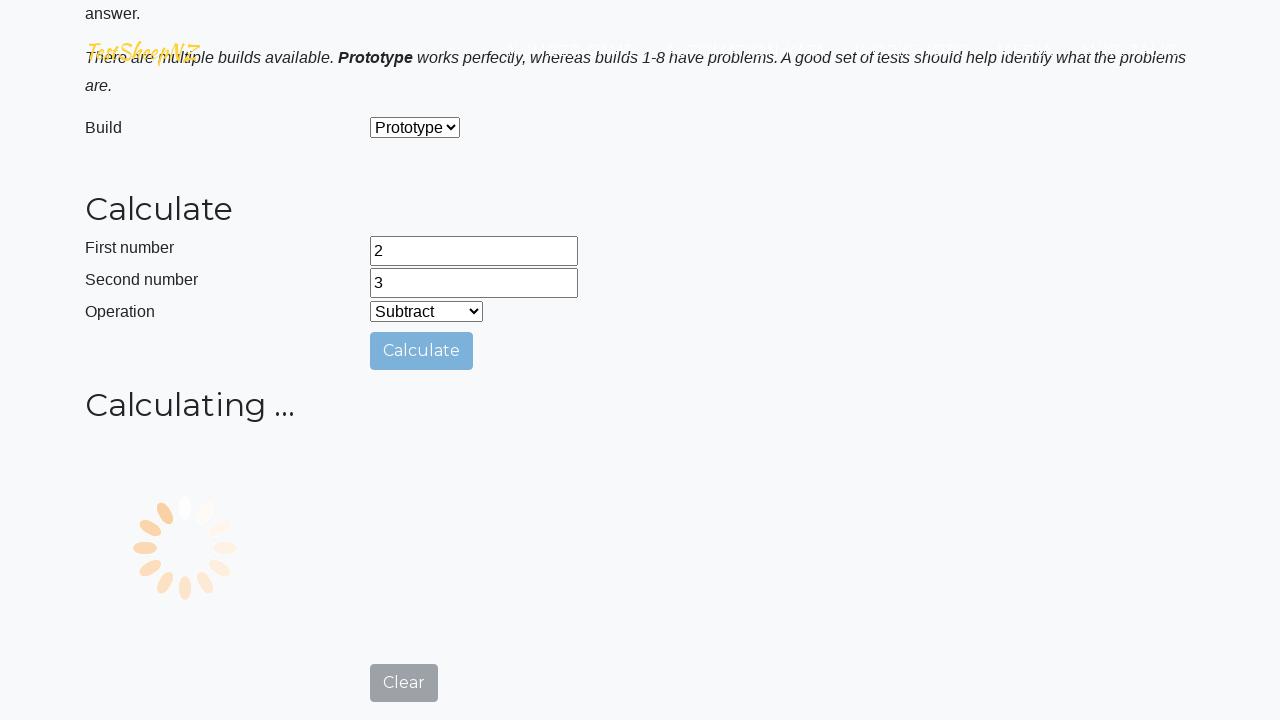

Verified the answer field shows '-1'
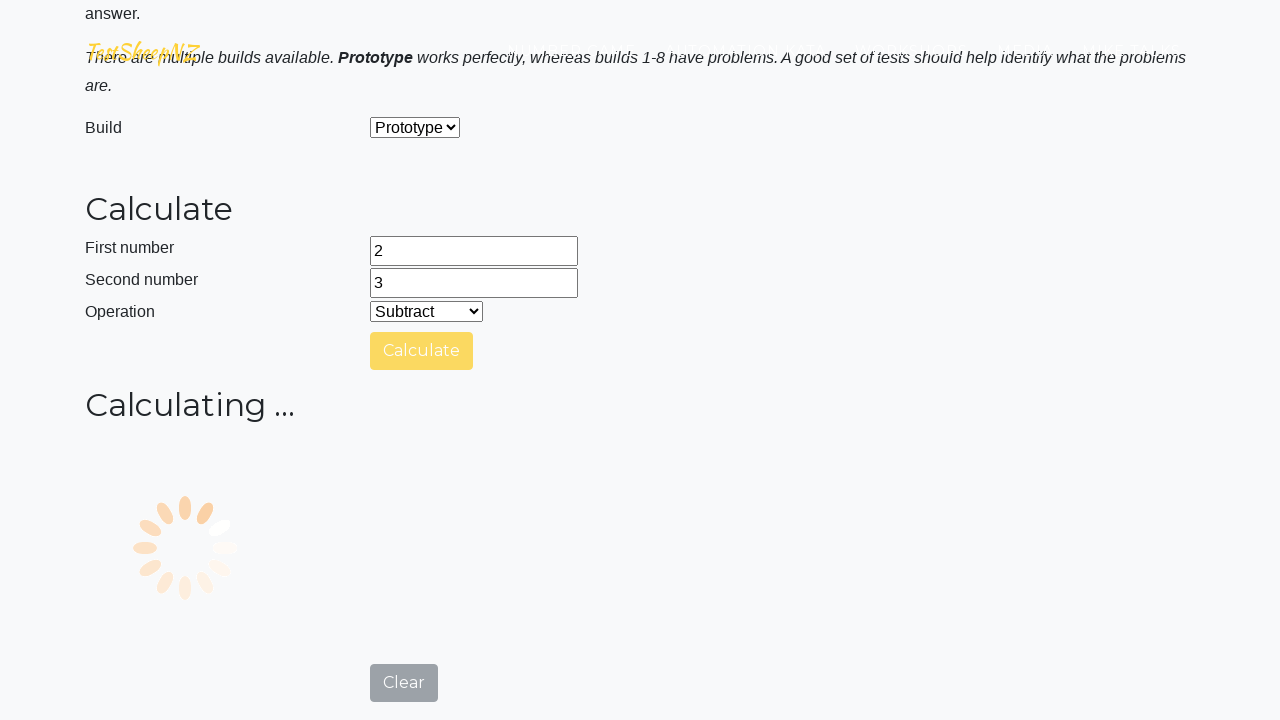

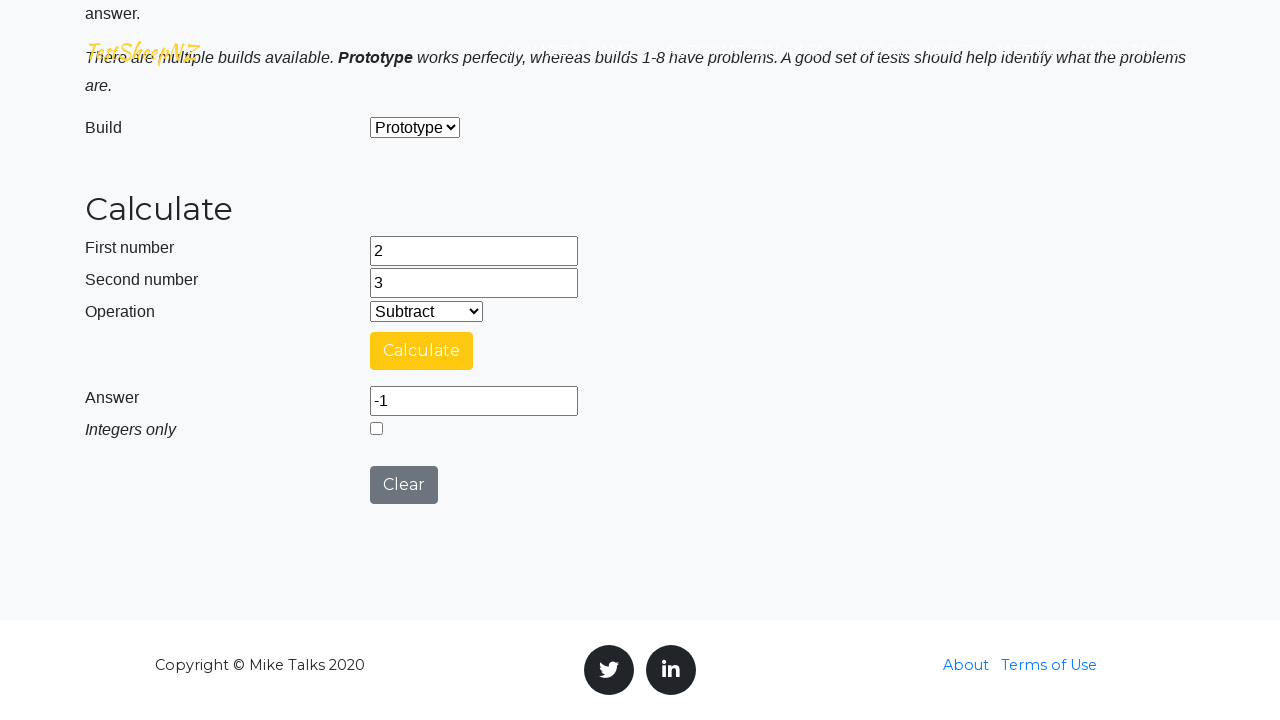